Tests dropdown menu functionality by selecting an option from the dropdown and verifying the selection

Starting URL: https://the-internet.herokuapp.com/

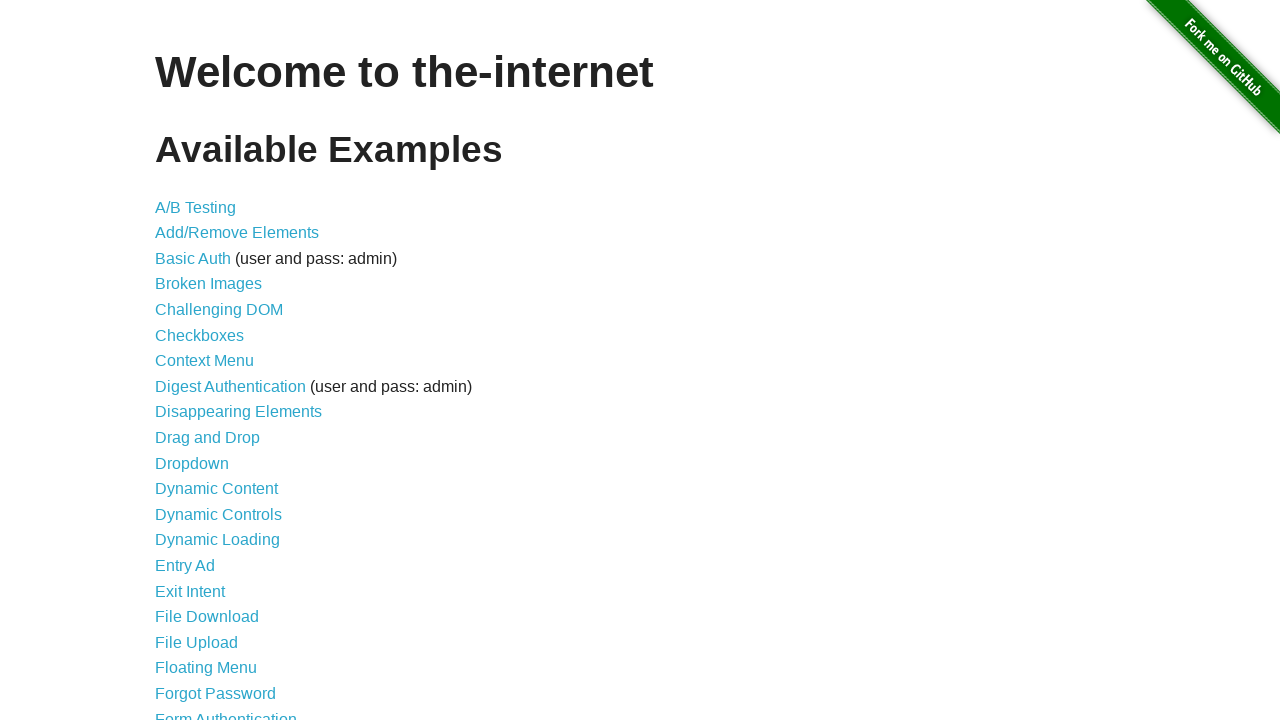

Clicked on Dropdown link at (192, 463) on a[href='/dropdown']
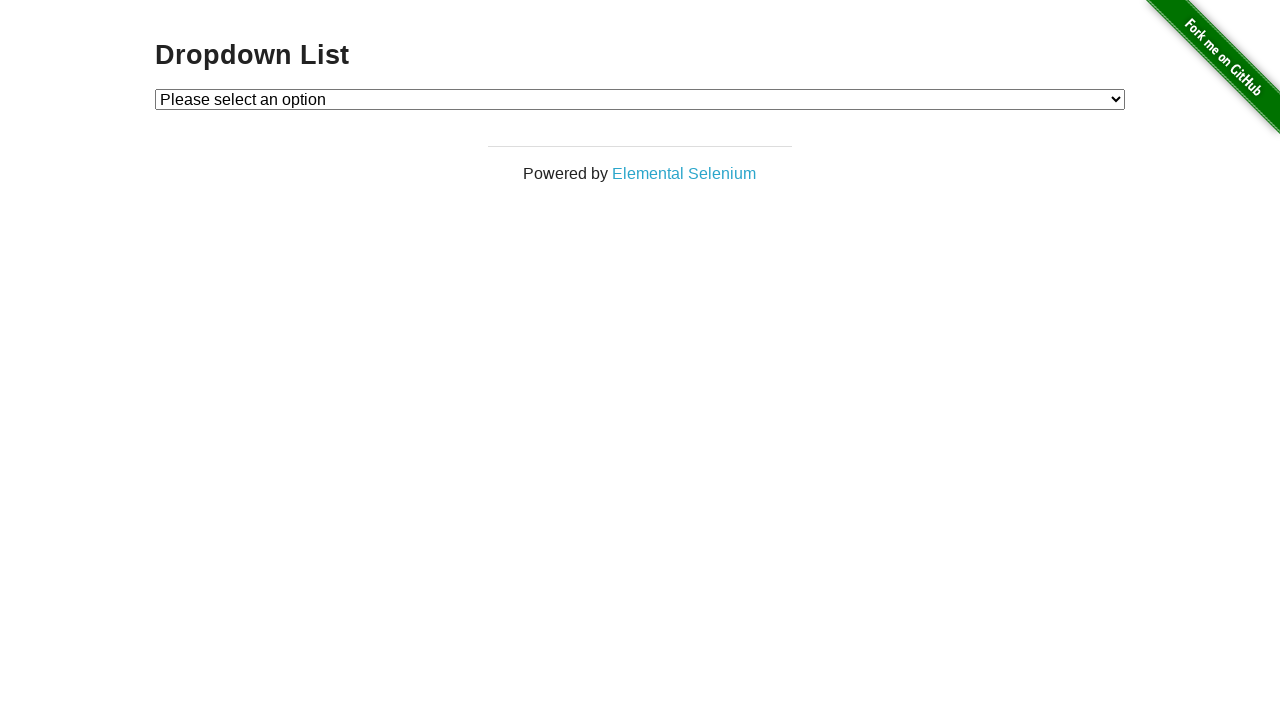

Dropdown page loaded and dropdown element is visible
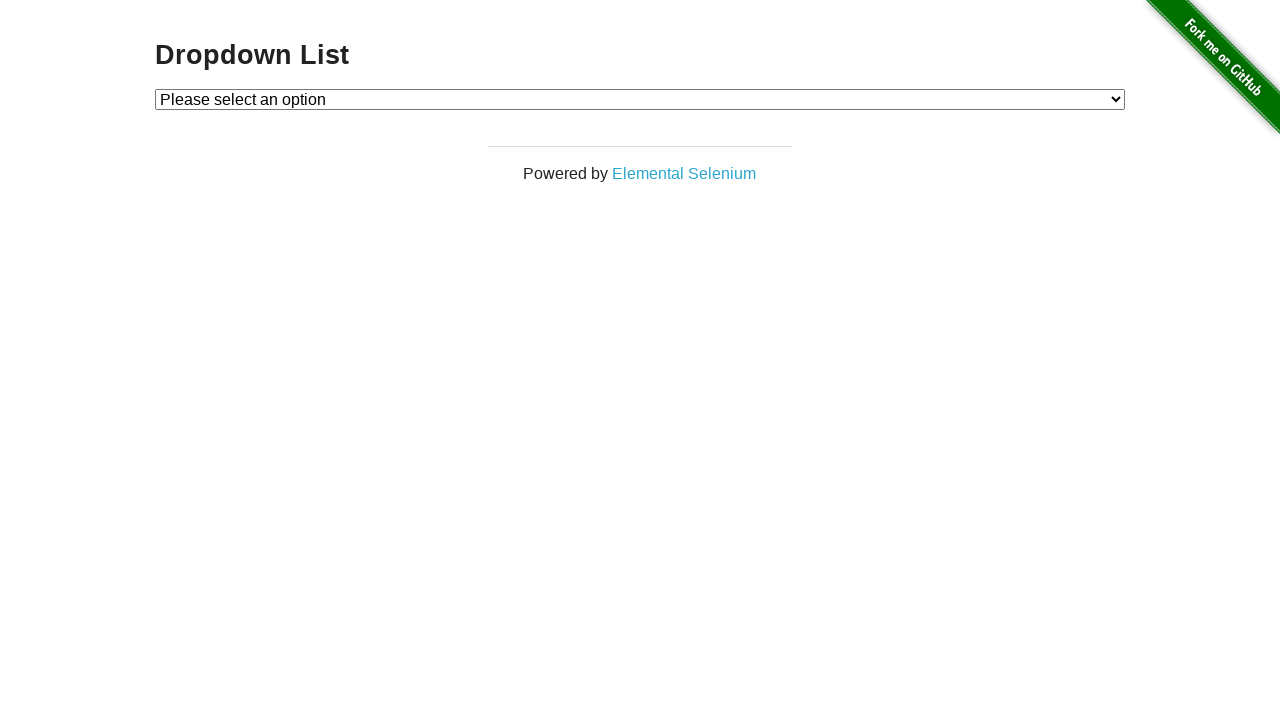

Selected Option 2 from the dropdown menu on #dropdown
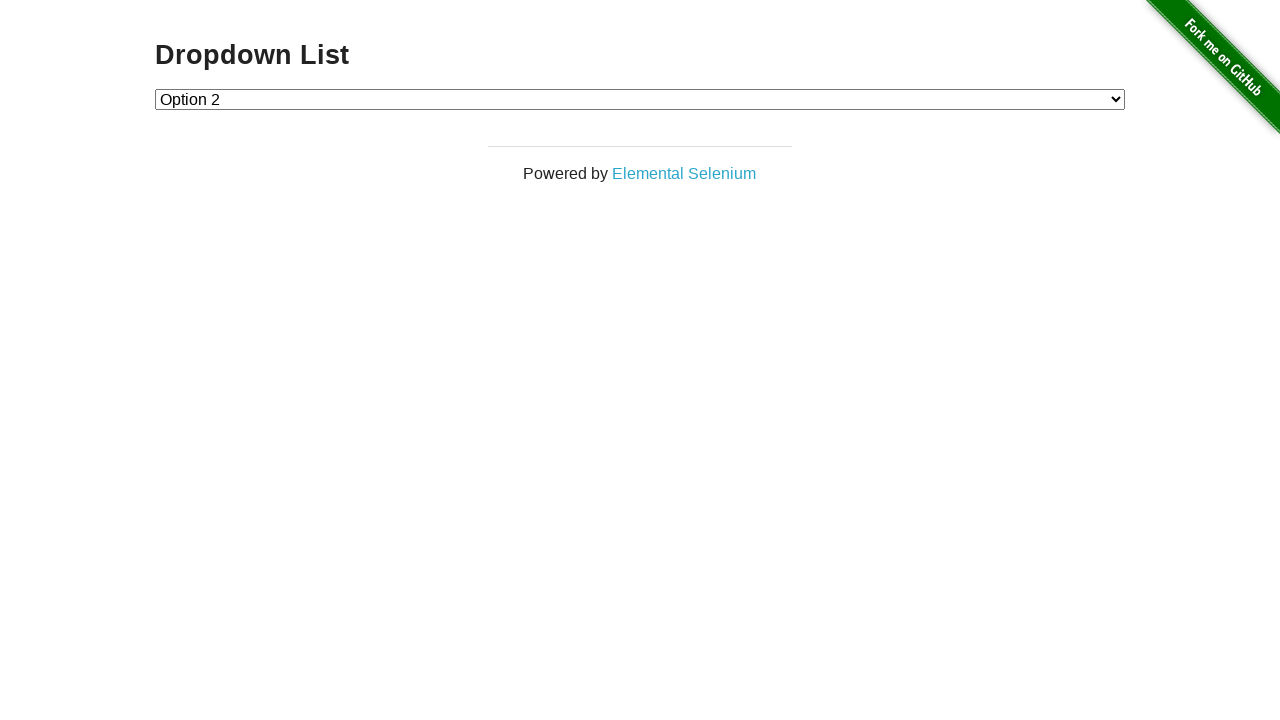

Verified that Option 2 is selected in the dropdown
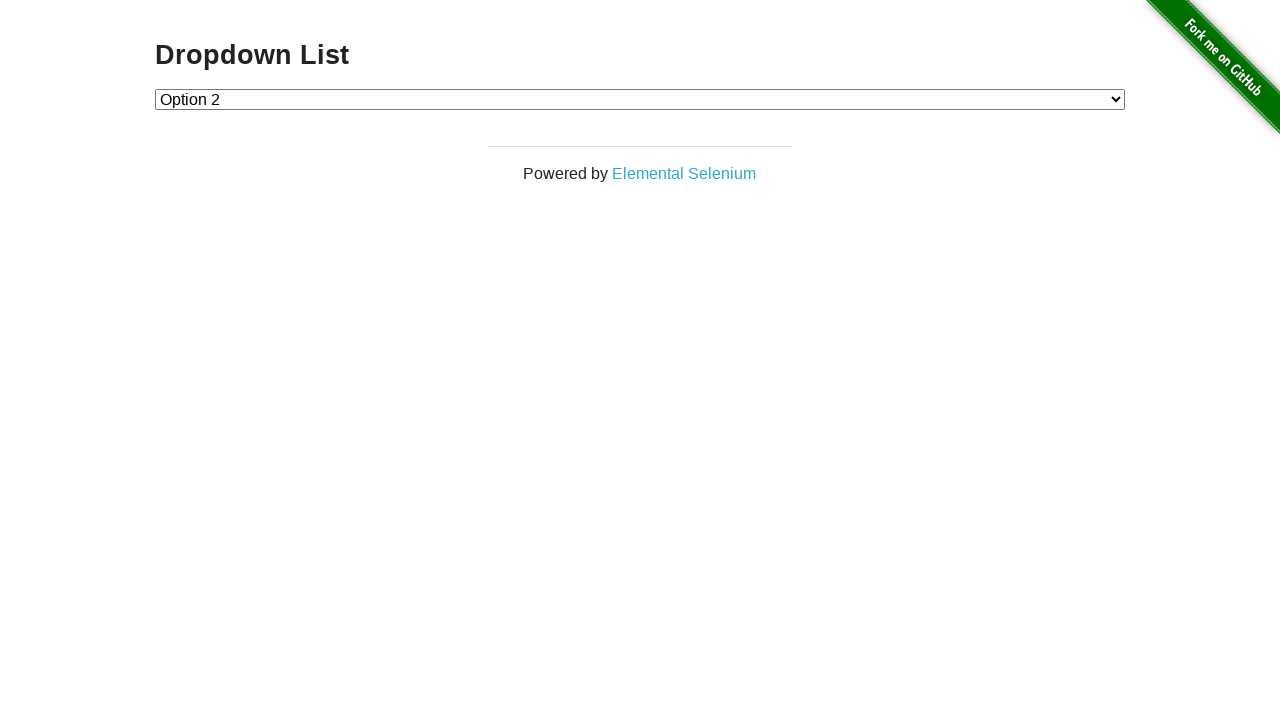

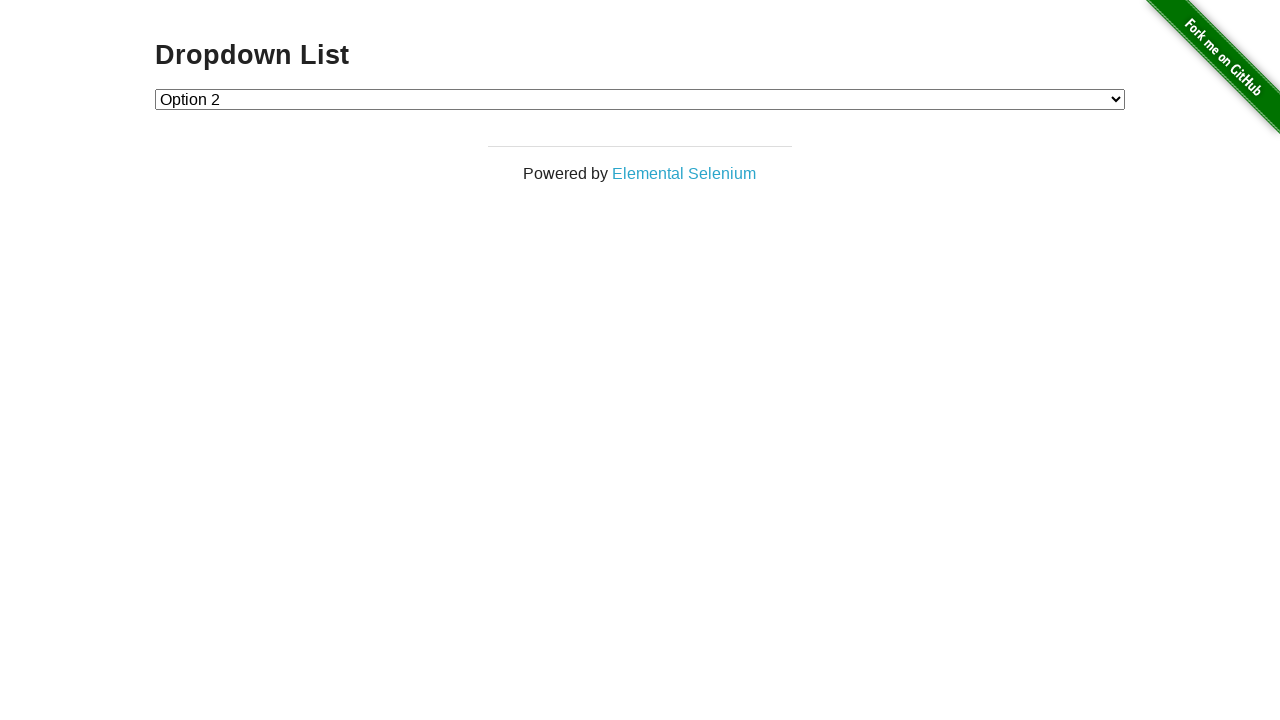